Tests keyboard interaction by navigating to a key presses demo page and sending an Arrow Up key press to verify keyboard input handling.

Starting URL: https://the-internet.herokuapp.com/key_presses

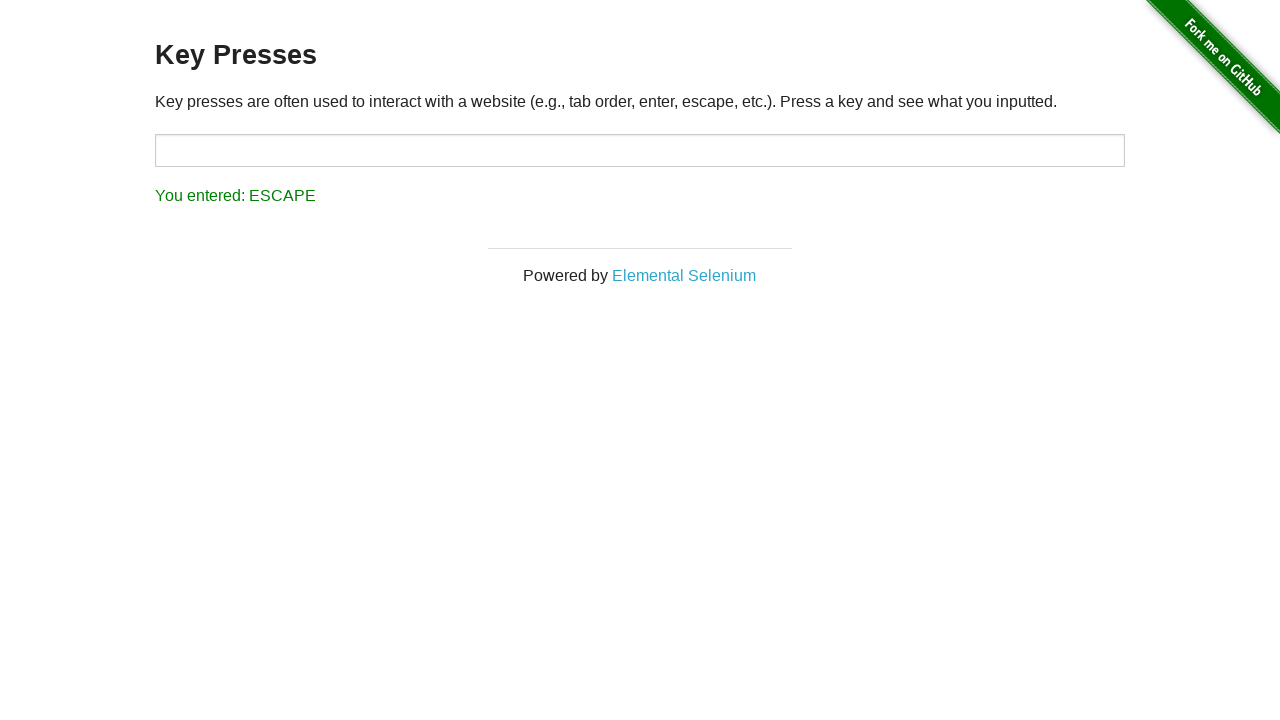

Navigated to key presses demo page
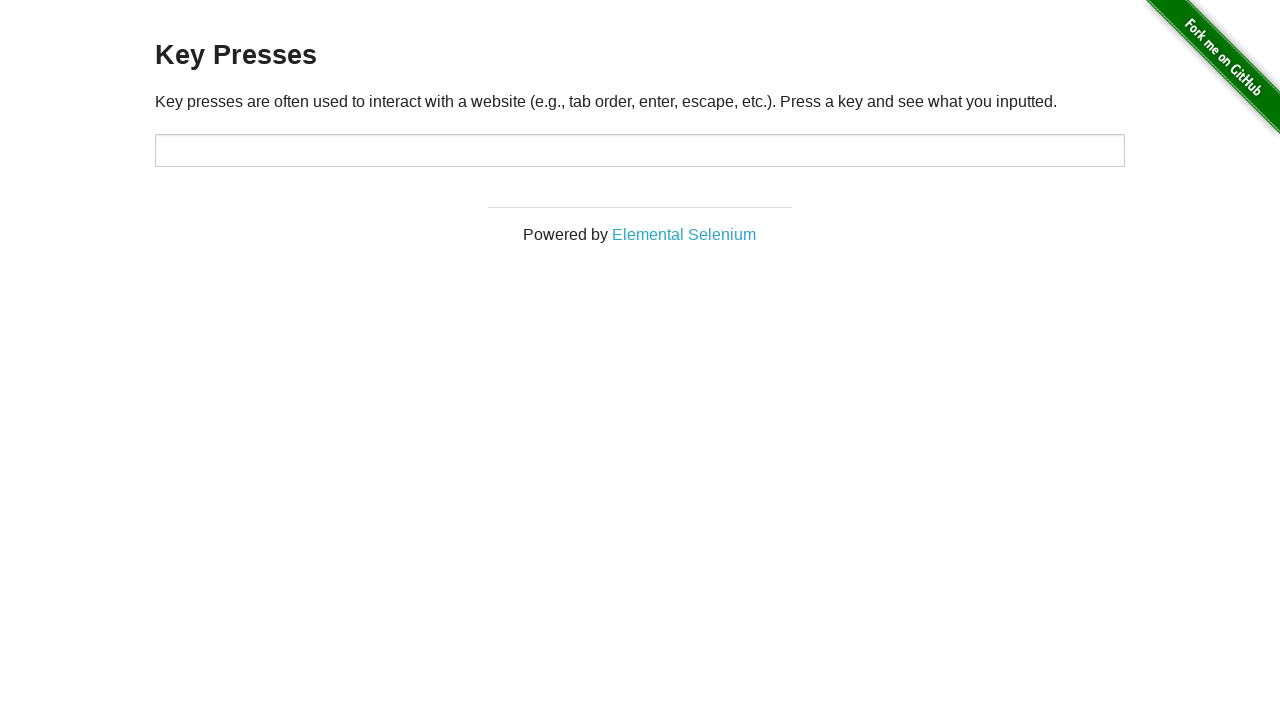

Pressed Arrow Up key
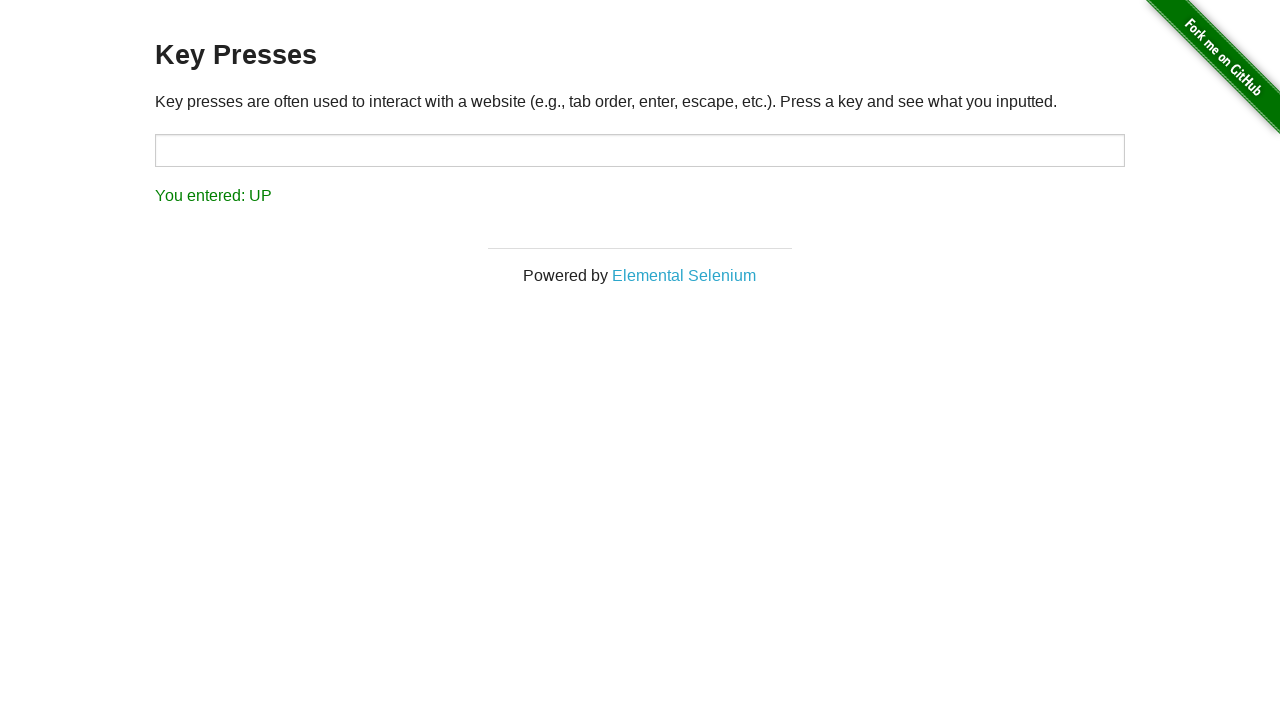

Key press result element loaded and verified
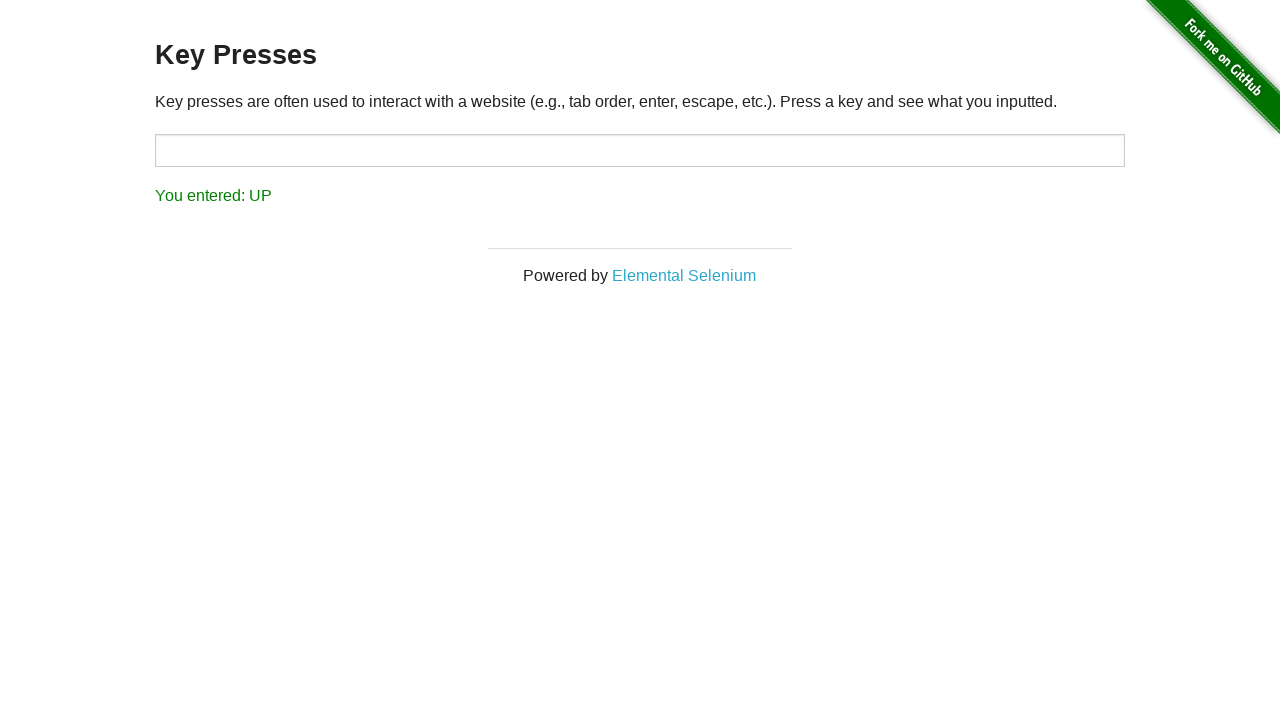

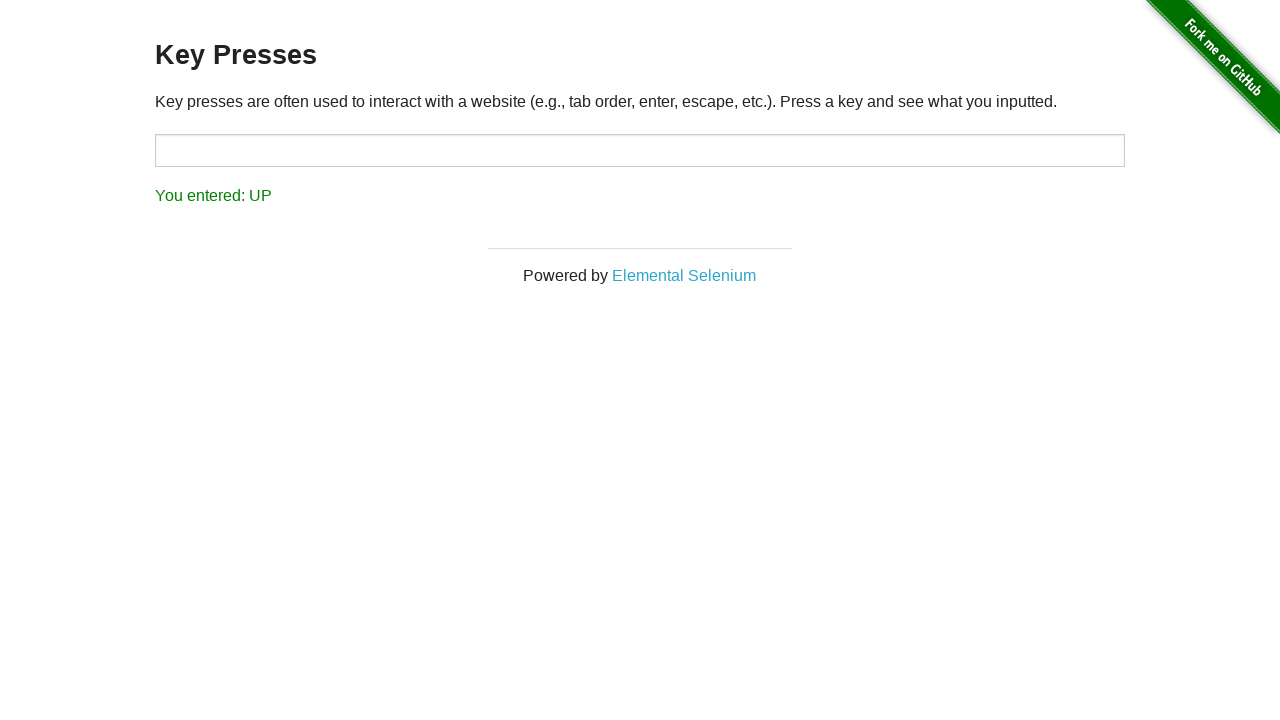